Tests autocomplete field functionality by typing a partial search term, navigating through suggestions with arrow keys, and selecting an option

Starting URL: http://qaclickacademy.com/practice.php

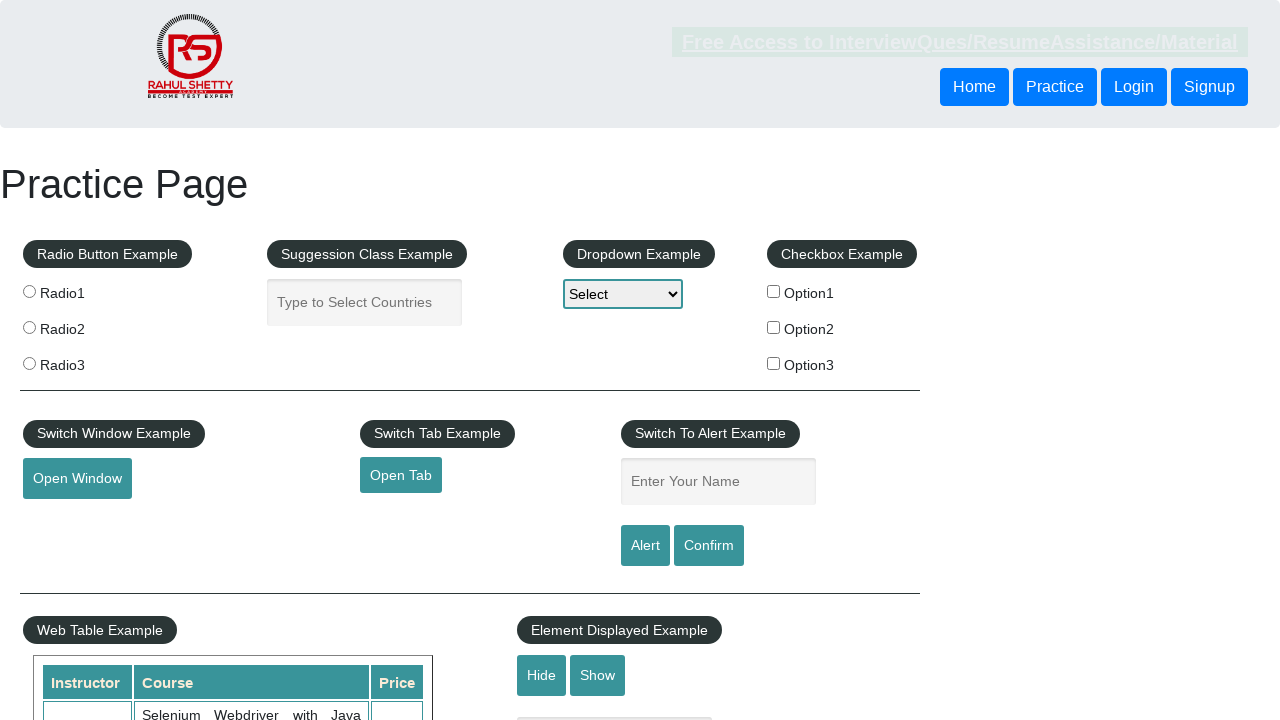

Typed partial search term 'ind' into autocomplete field on #autocomplete
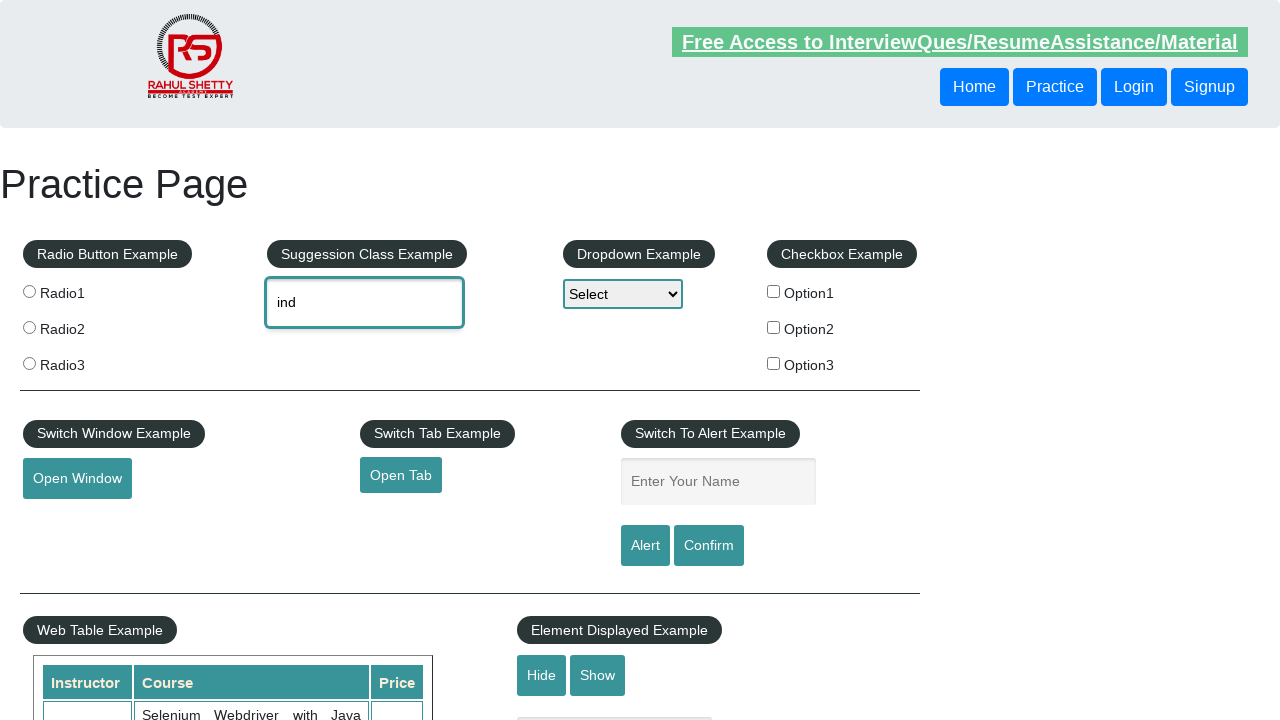

Waited 2 seconds for autocomplete suggestions to appear
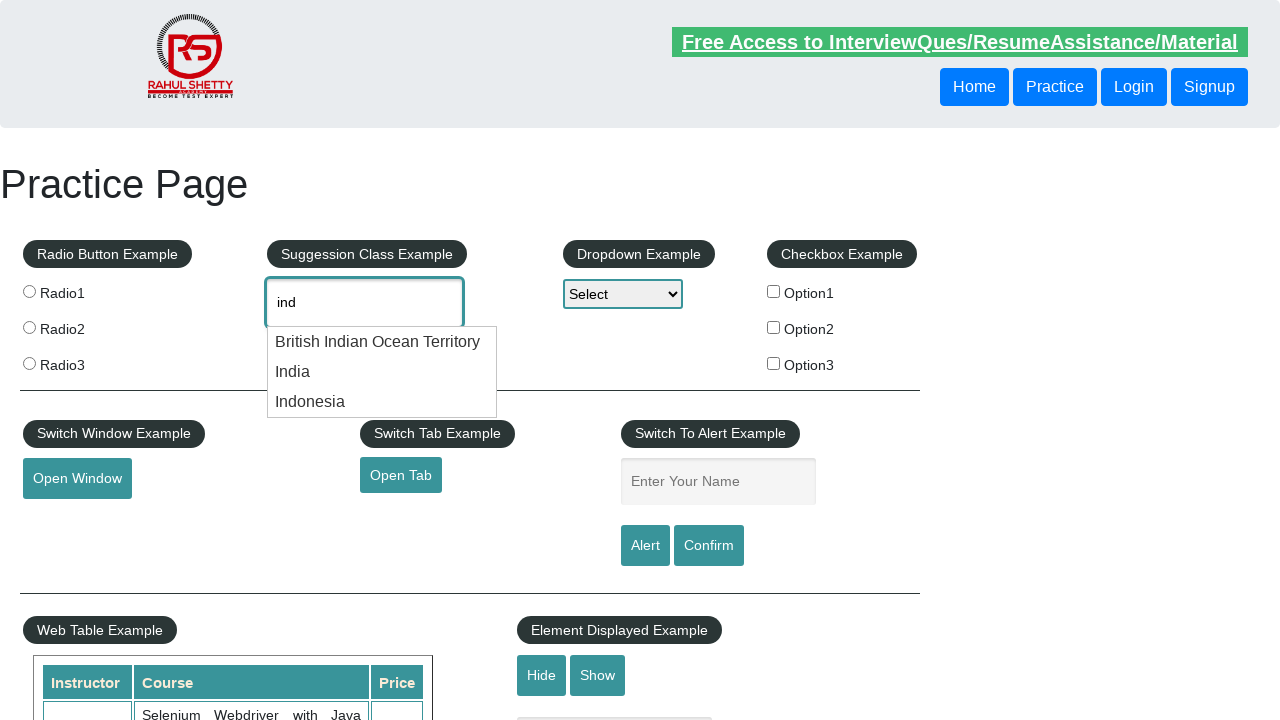

Pressed DOWN arrow to navigate to first suggestion on #autocomplete
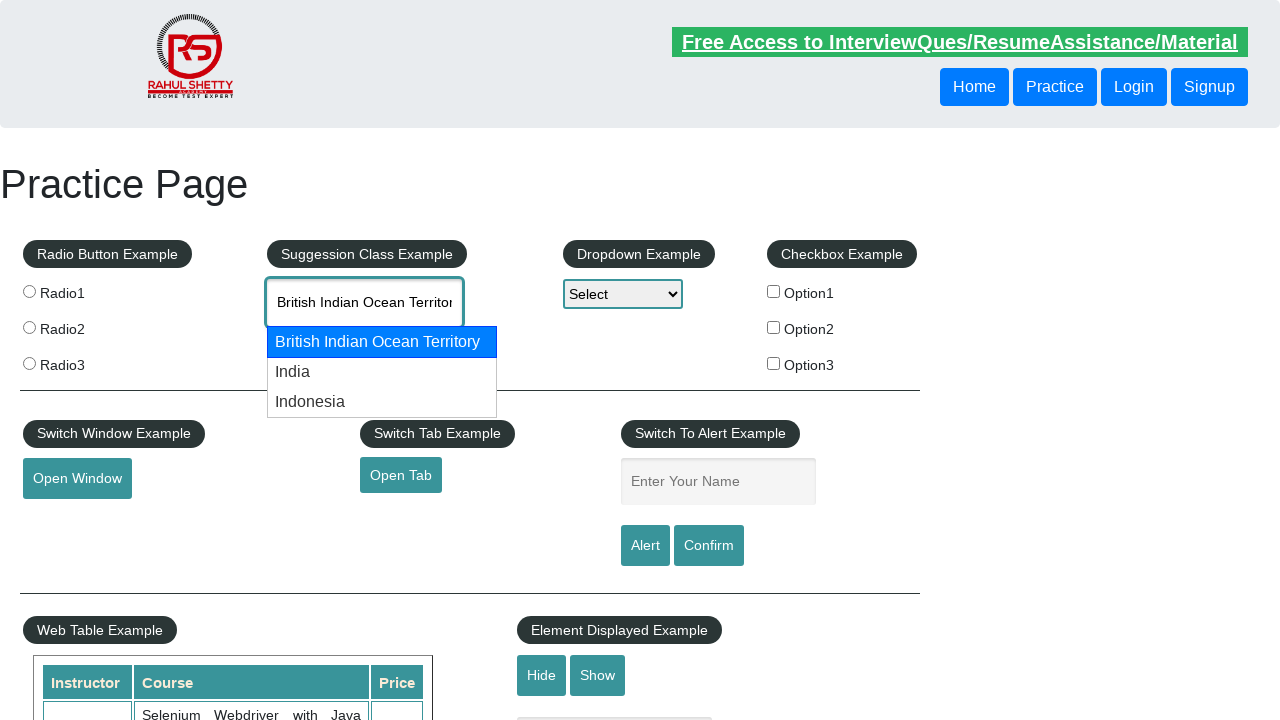

Pressed DOWN arrow again to move to next suggestion on #autocomplete
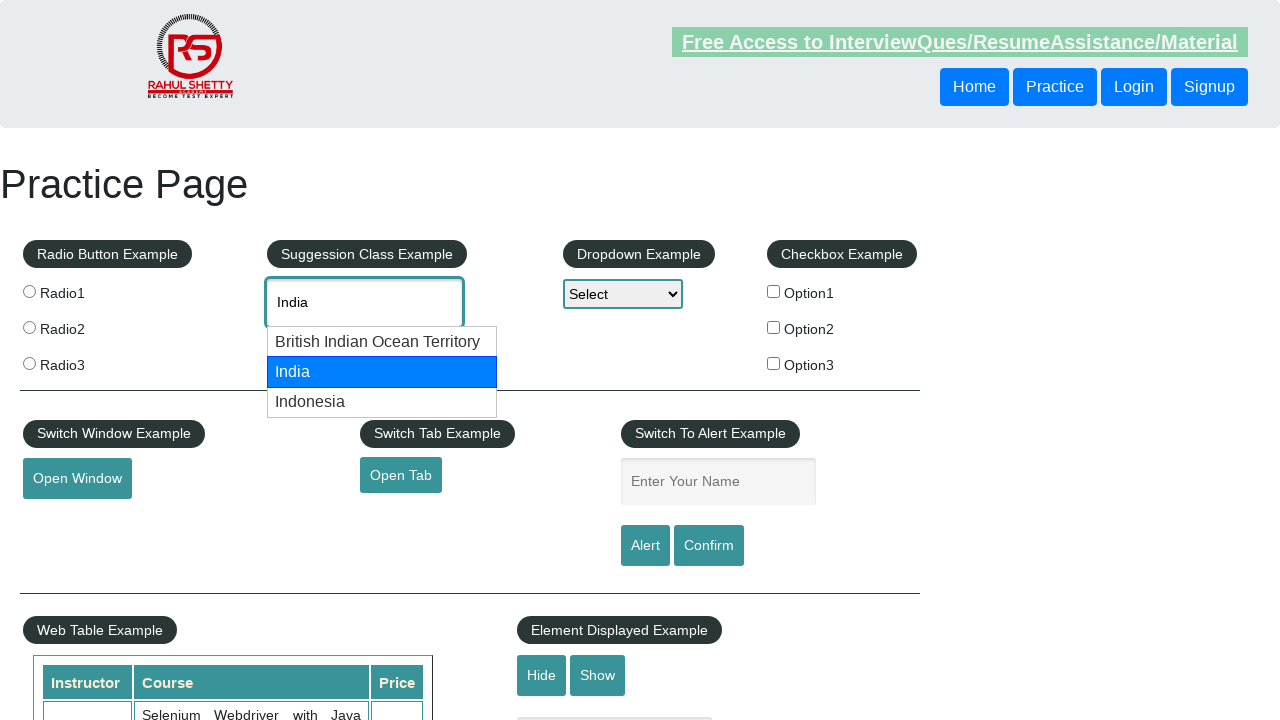

Retrieved selected autocomplete value: 'None'
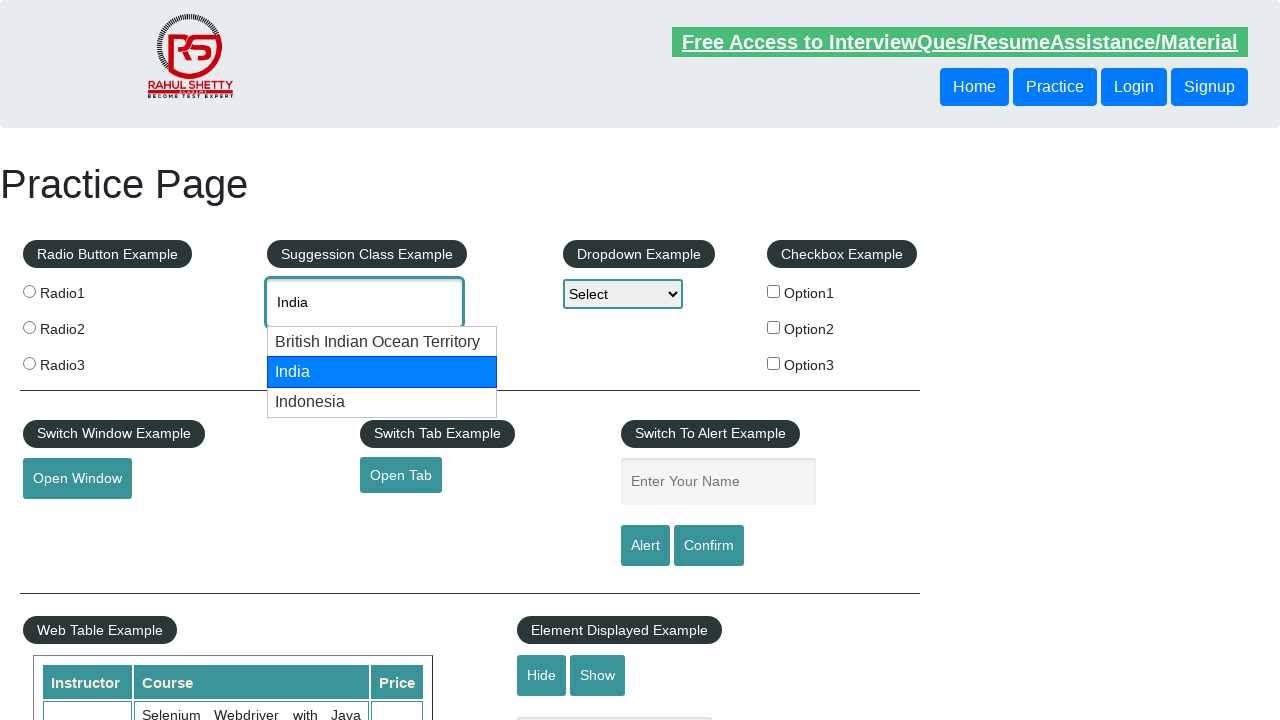

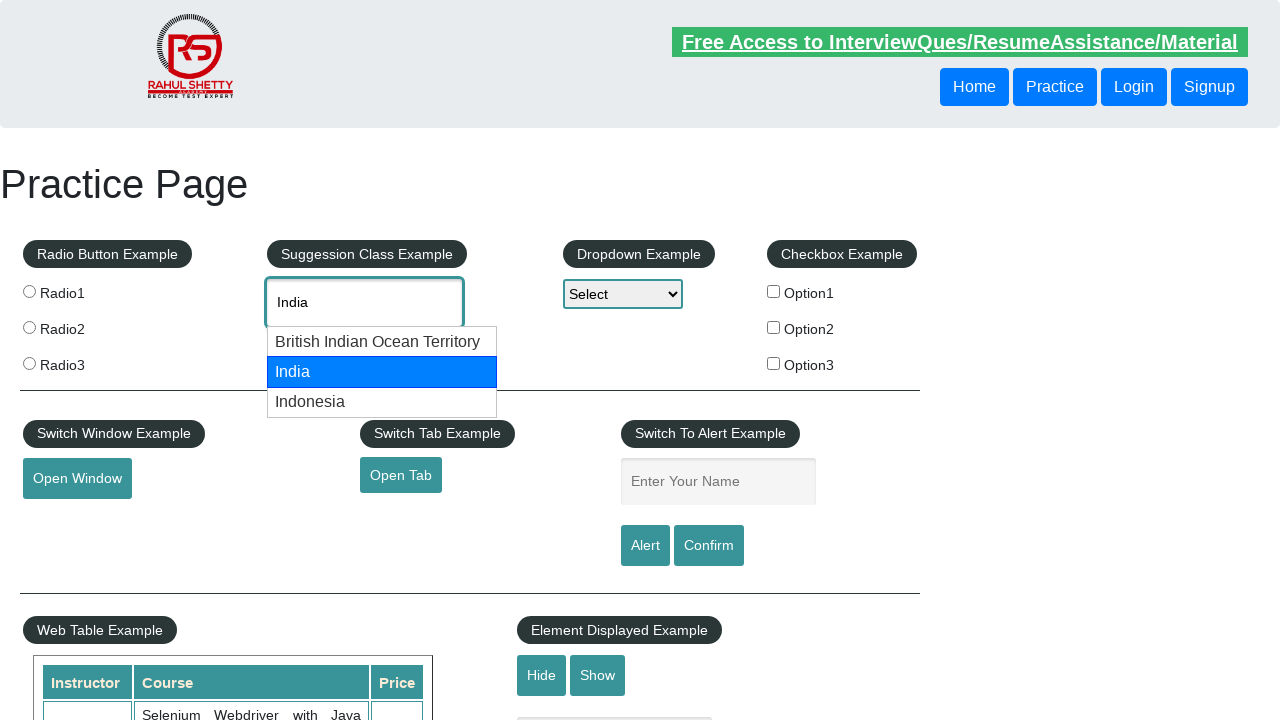